Navigates to IGS India website and clicks on the second "Read More" button to view more content

Starting URL: https://igsindia.net/

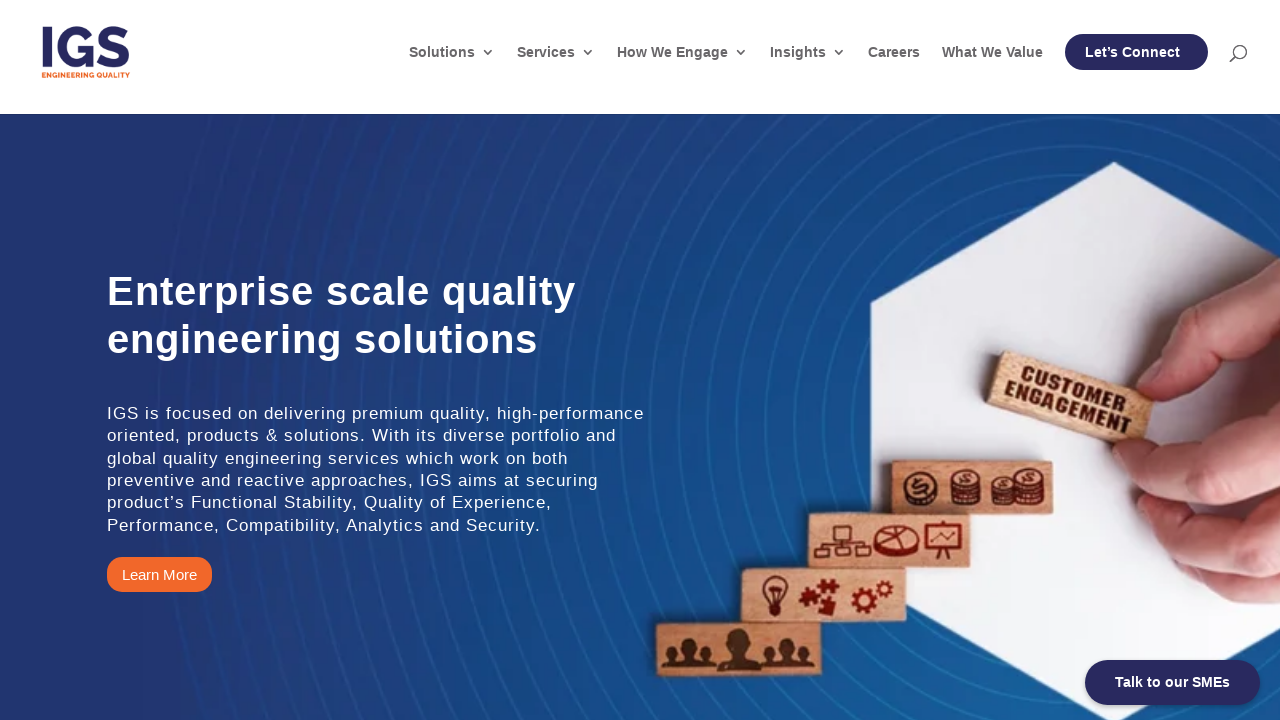

Waited for page to load - domcontentloaded state reached
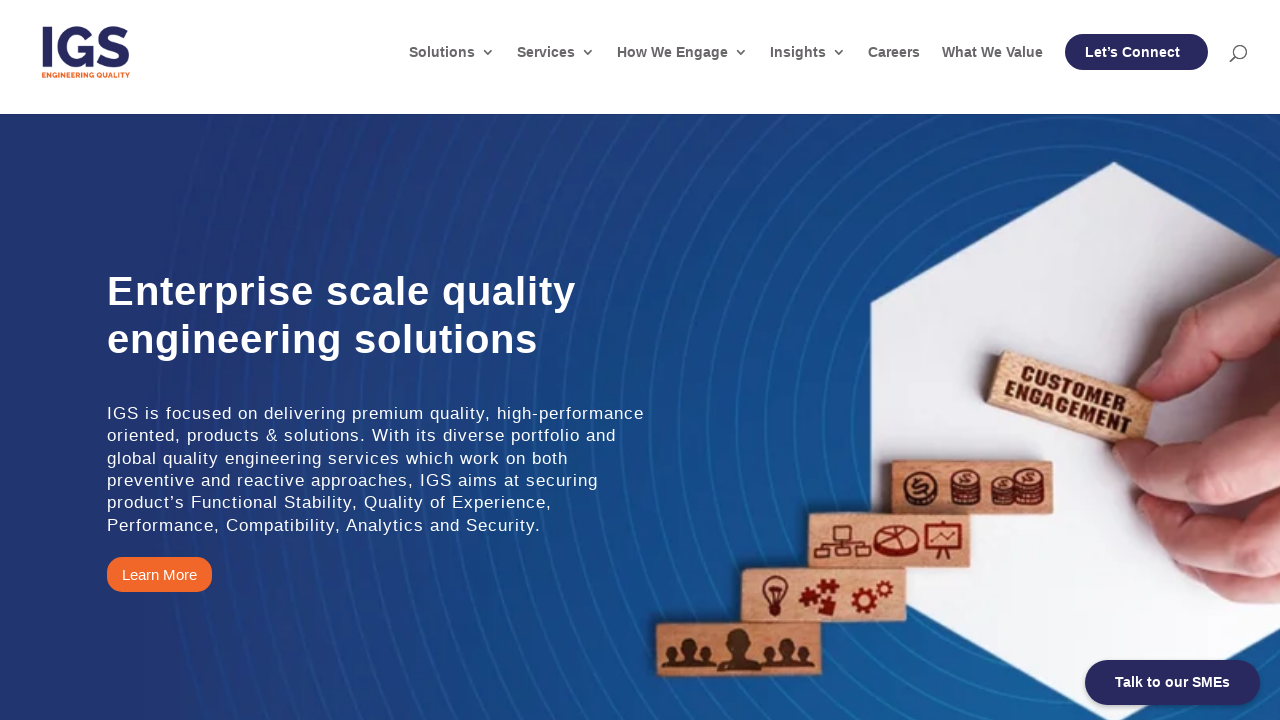

Clicked on the second 'Read More' button to view more content at (1000, 360) on xpath=(//strong[text()='Read More'])[2]
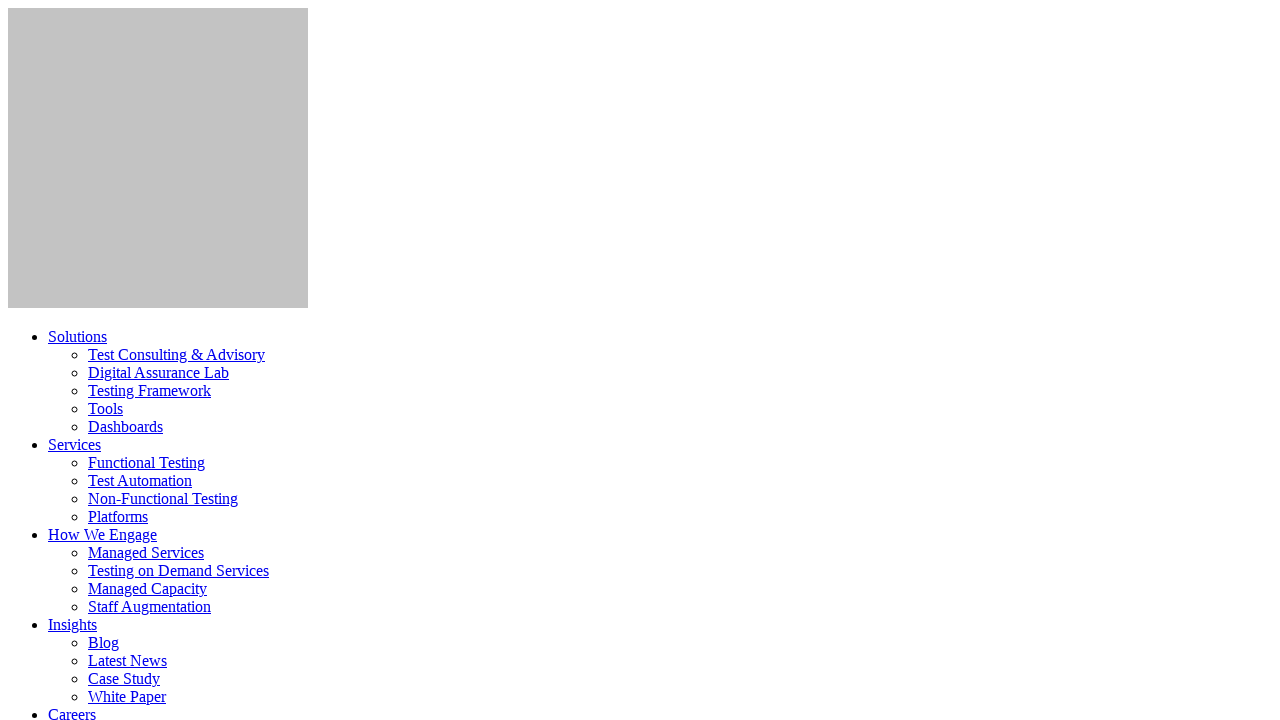

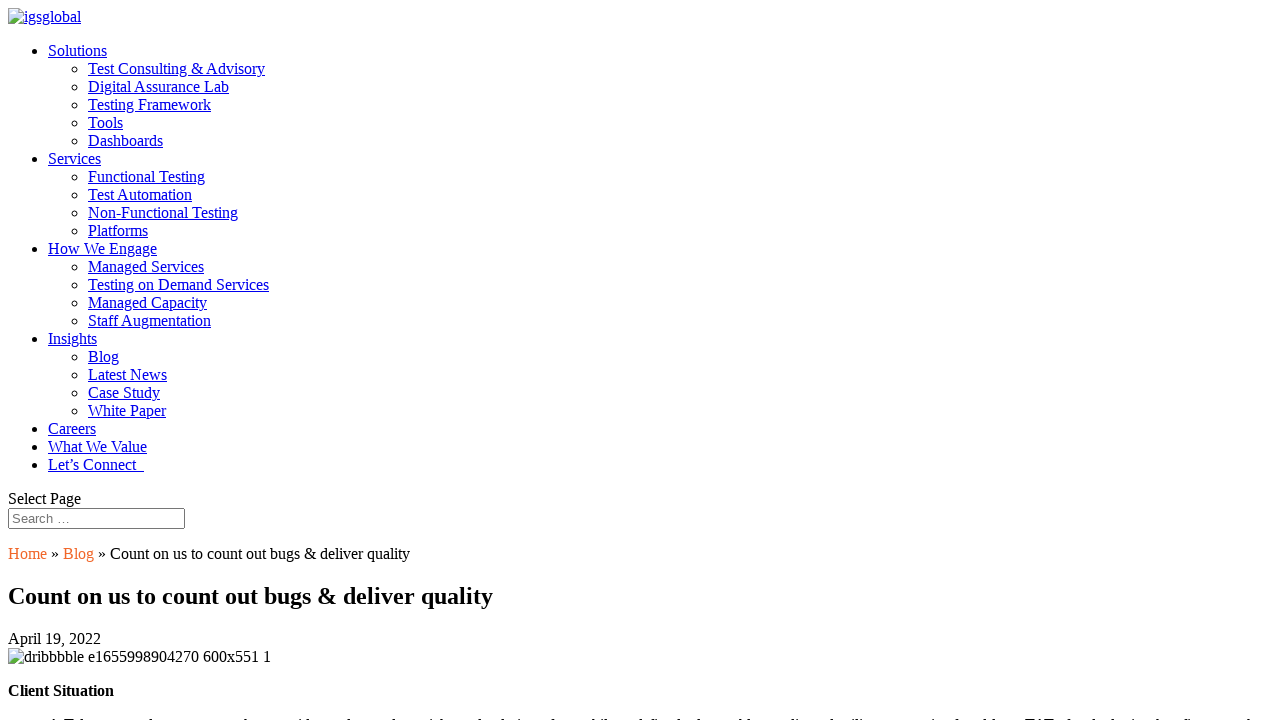